Tests the search functionality on CarzonWheel website by entering a car model name "creta" in the search input field

Starting URL: https://carzonwheel.com/?utm_source=cs&utm_medium=display&utm_campaign=I_M_July

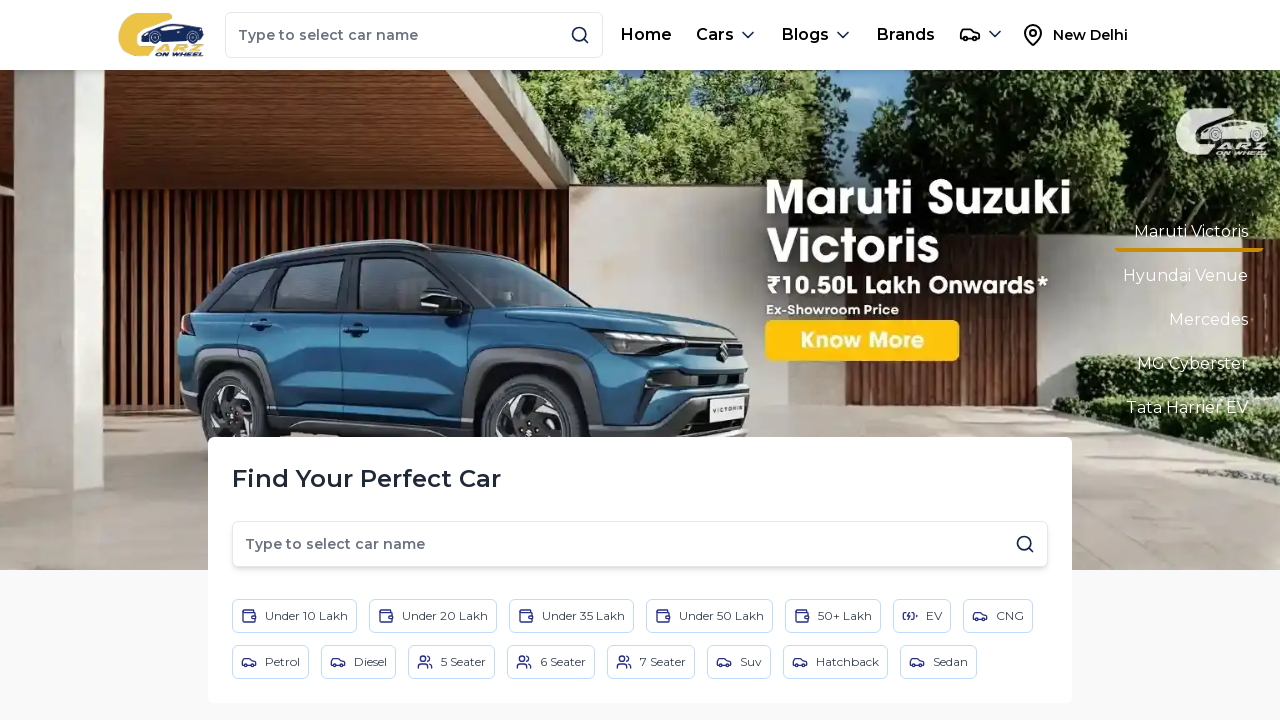

Navigated to CarzonWheel homepage
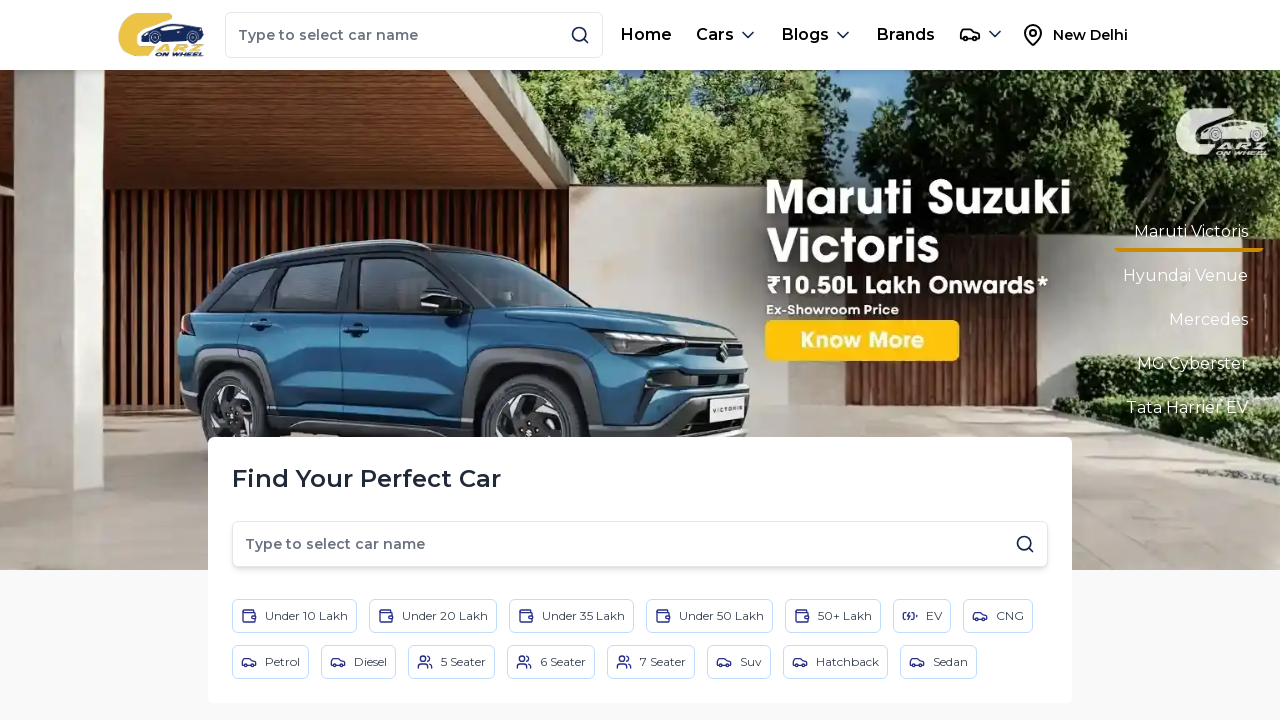

Entered 'creta' in the search input field on input.text-sm
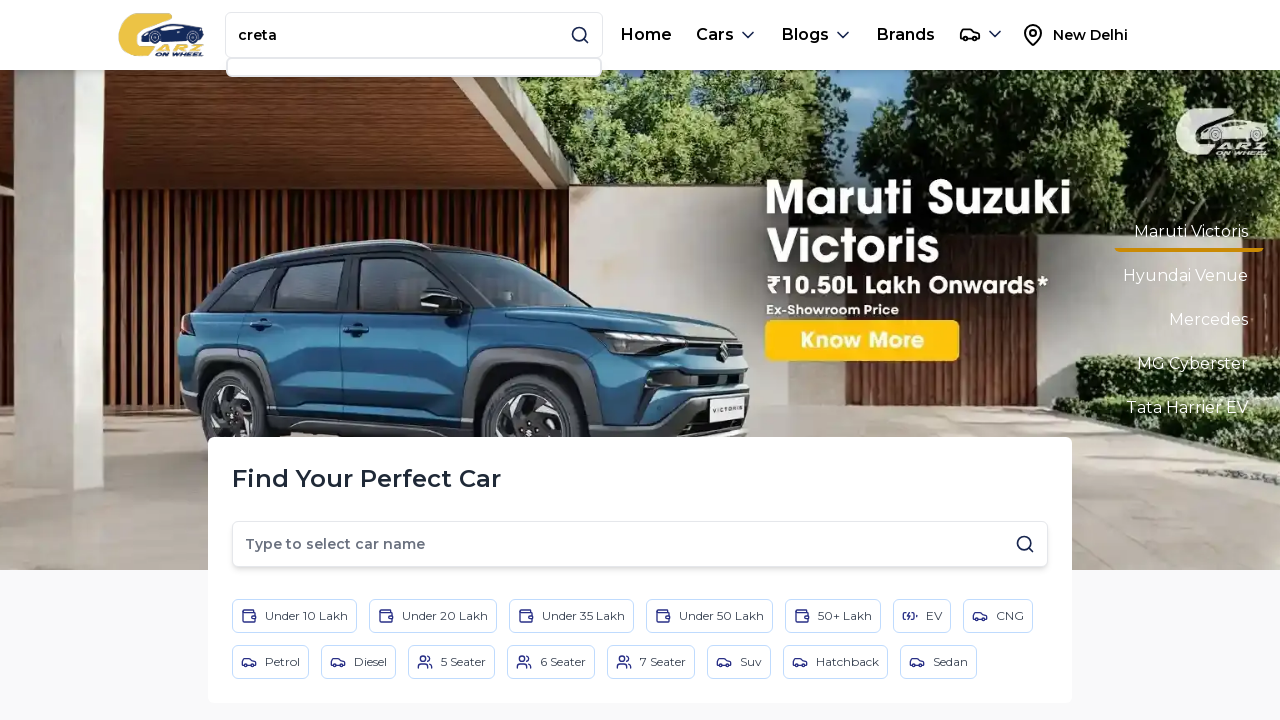

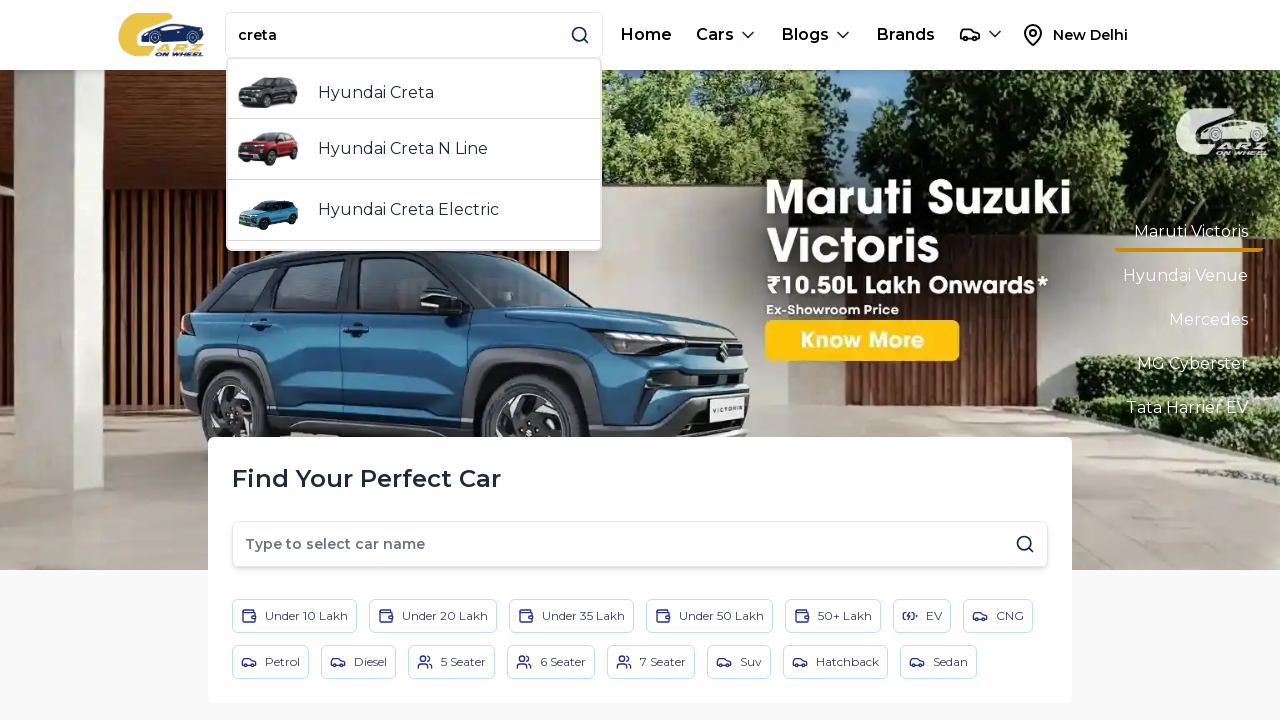